Tests the search functionality on Hong Kong 1823 government website by searching for "港車北上" (Northbound Travel for Hong Kong Vehicles), clicking on a search result, scrolling through the page, opening an external link, and completing a feedback survey.

Starting URL: https://www.1823.gov.hk/tc

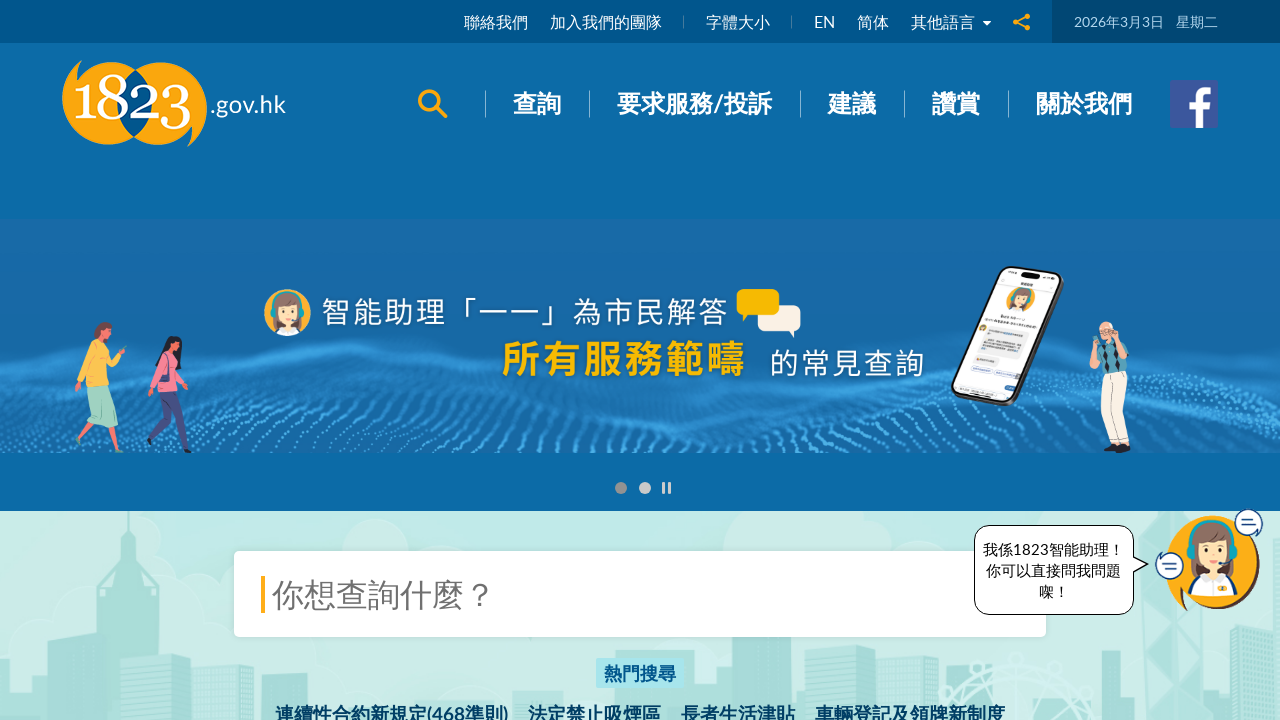

Clicked the search icon at (432, 104) on span.ico.ico--search
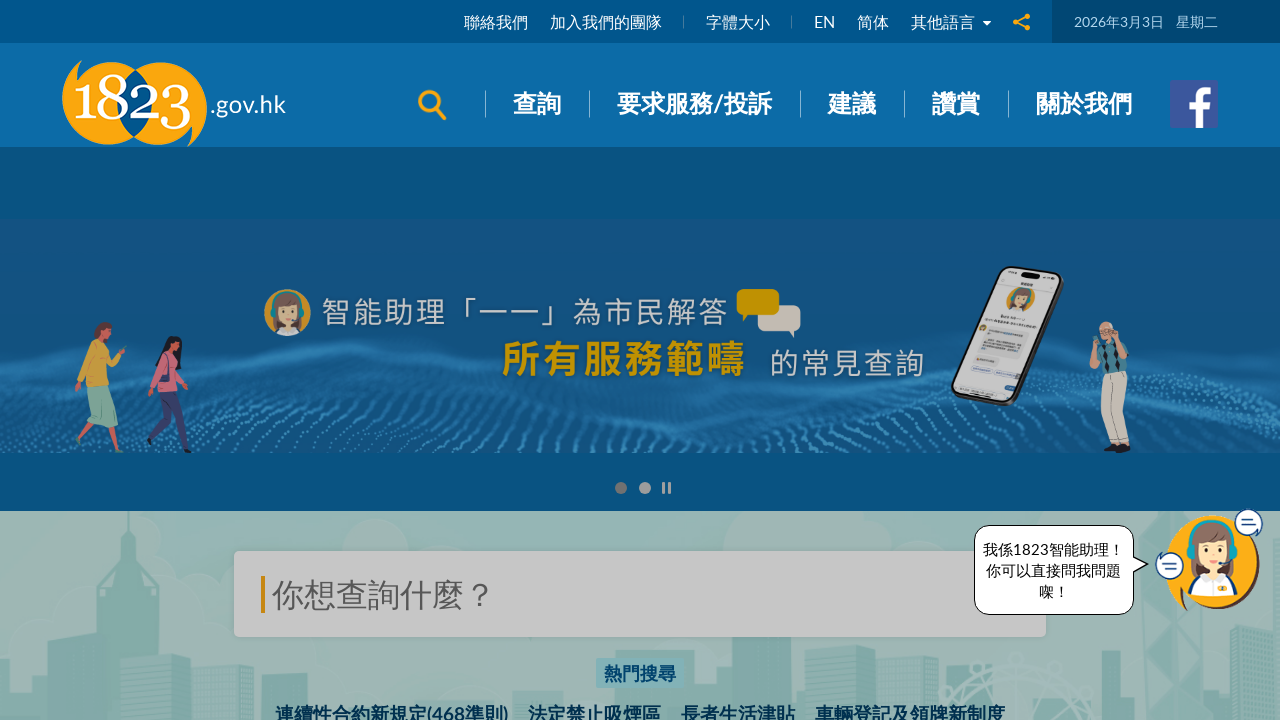

Search input field loaded
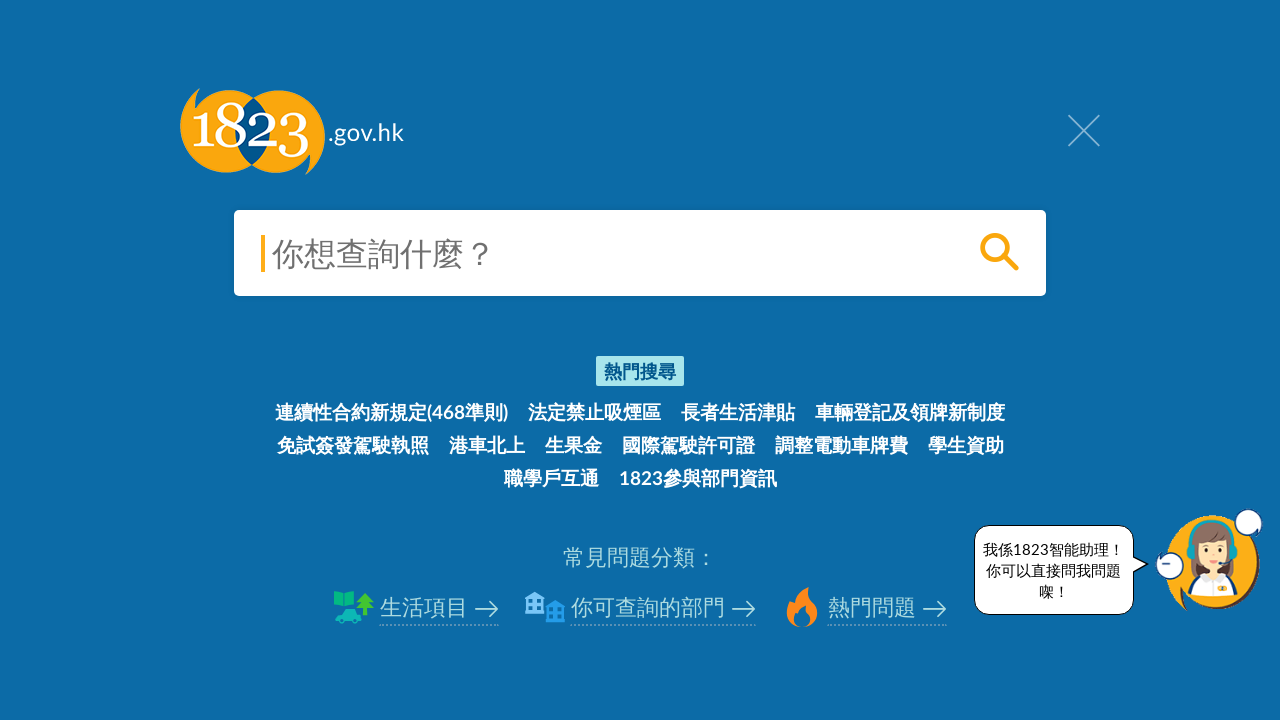

Clicked the search input field at (640, 253) on div.panel-body input[placeholder='你想查詢什麼？']
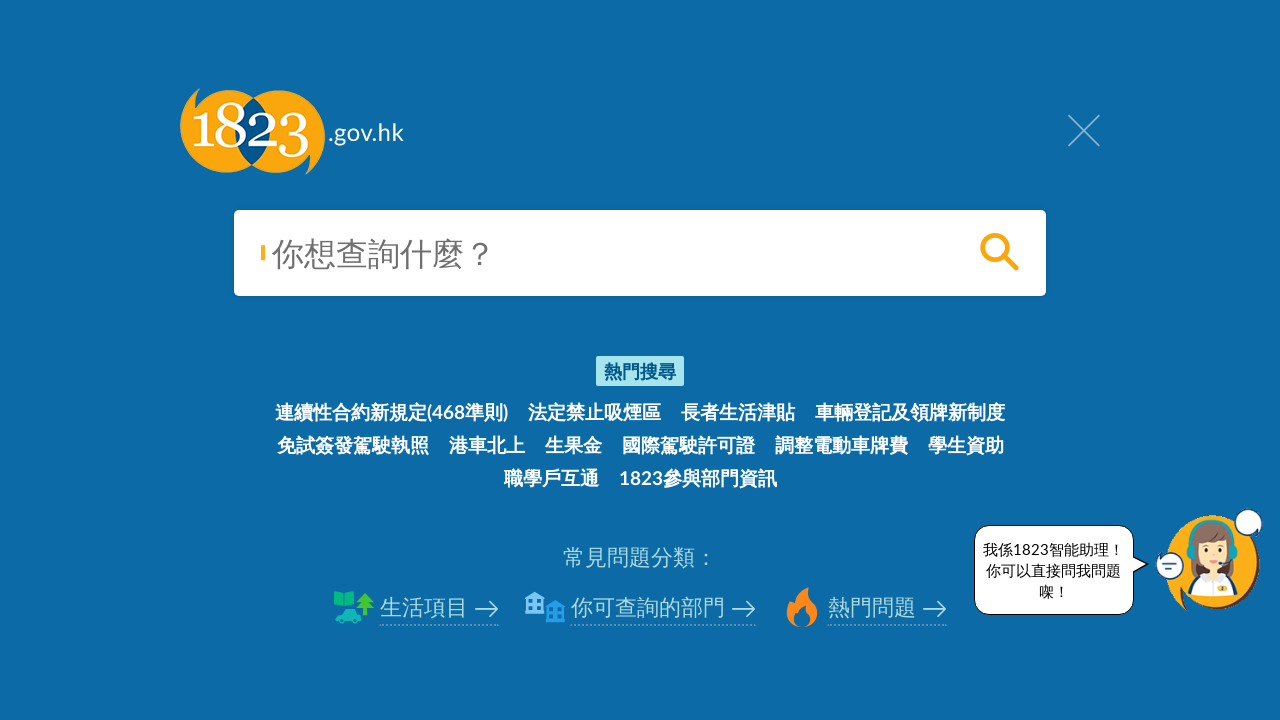

Entered search keyword '港車北上' on div.panel-body input[placeholder='你想查詢什麼？']
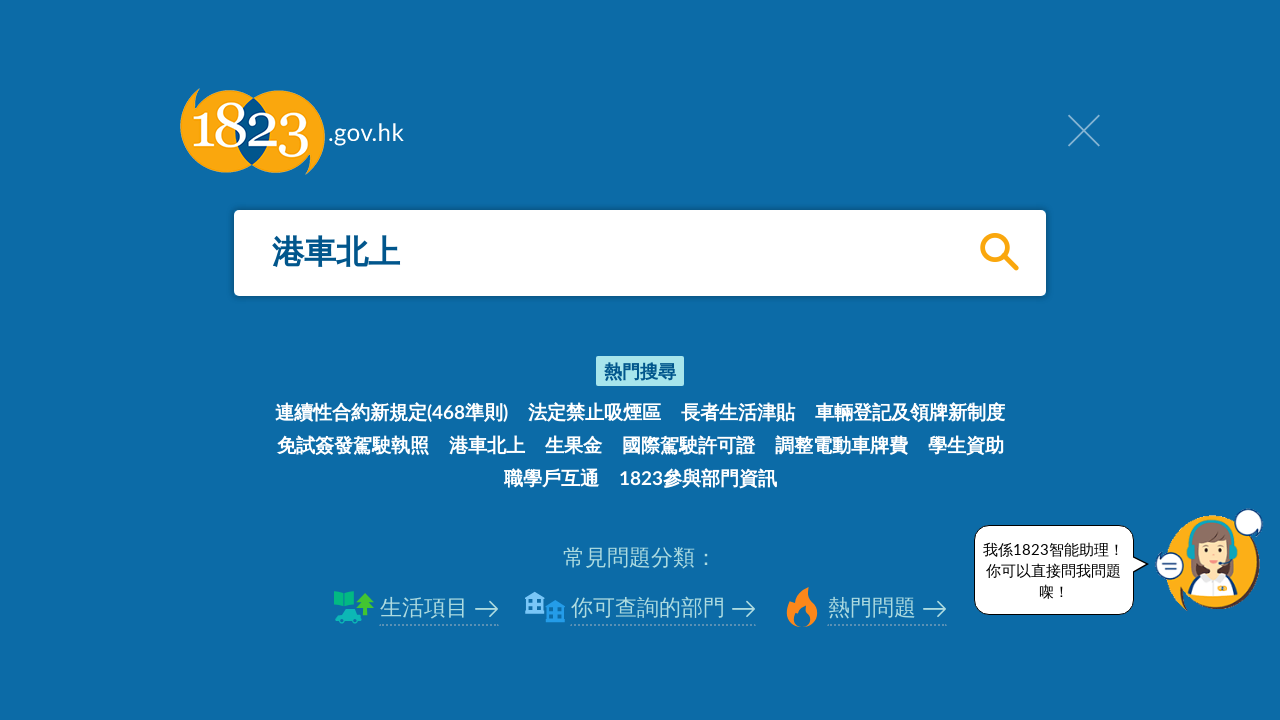

Clicked the search button at (999, 252) on div.panel-body span.search-btn.search-btn--lg.ico.ico--search
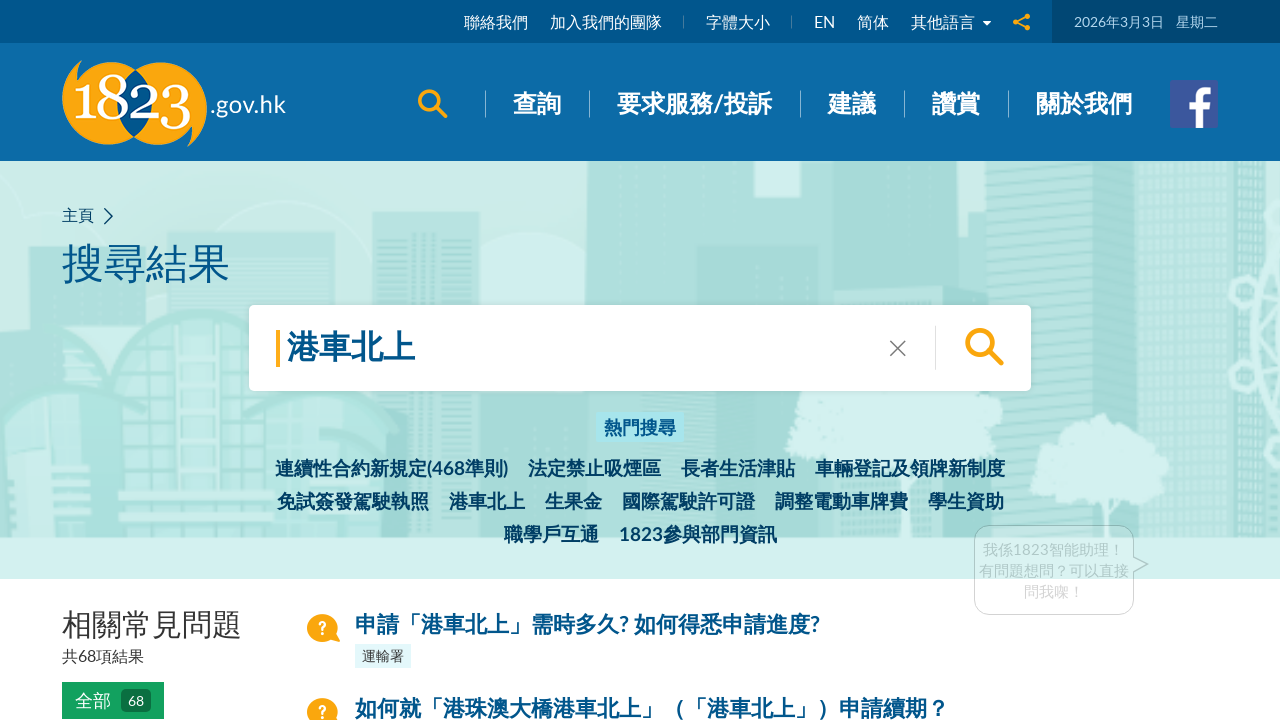

Search result appeared
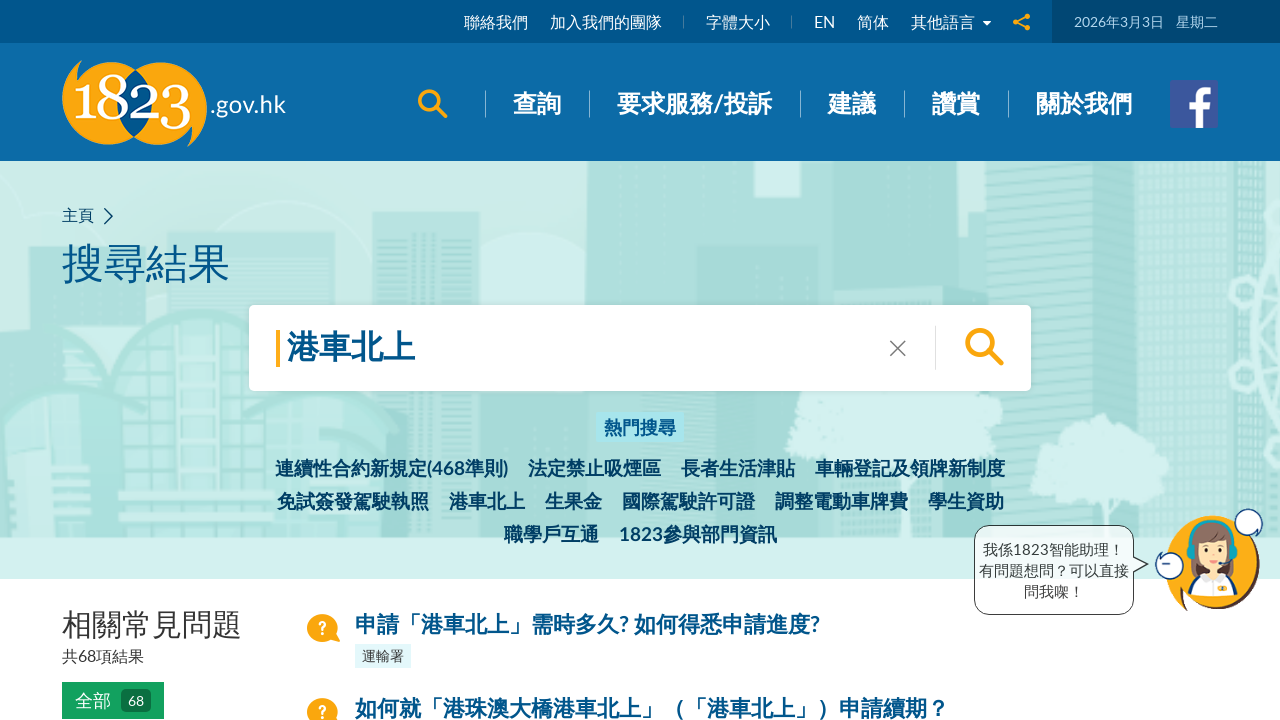

Clicked on the search result for '港車北上' application
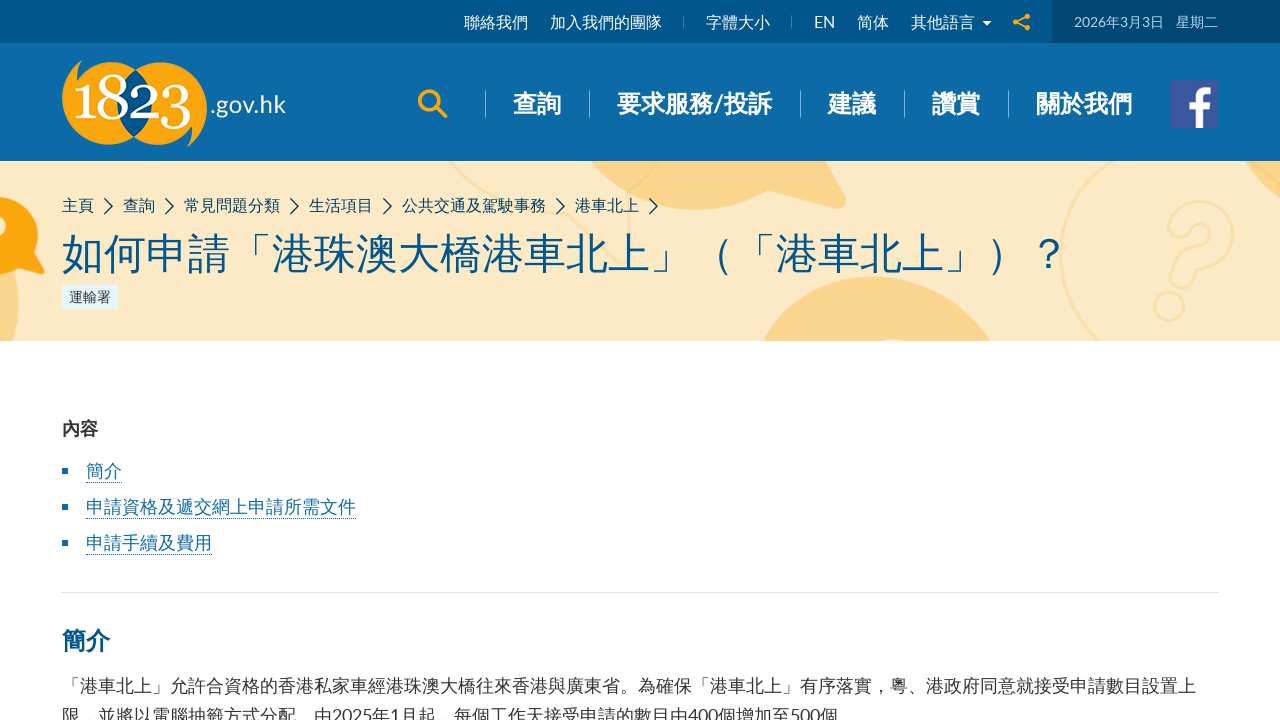

Scrolled down the page (iteration 1/8)
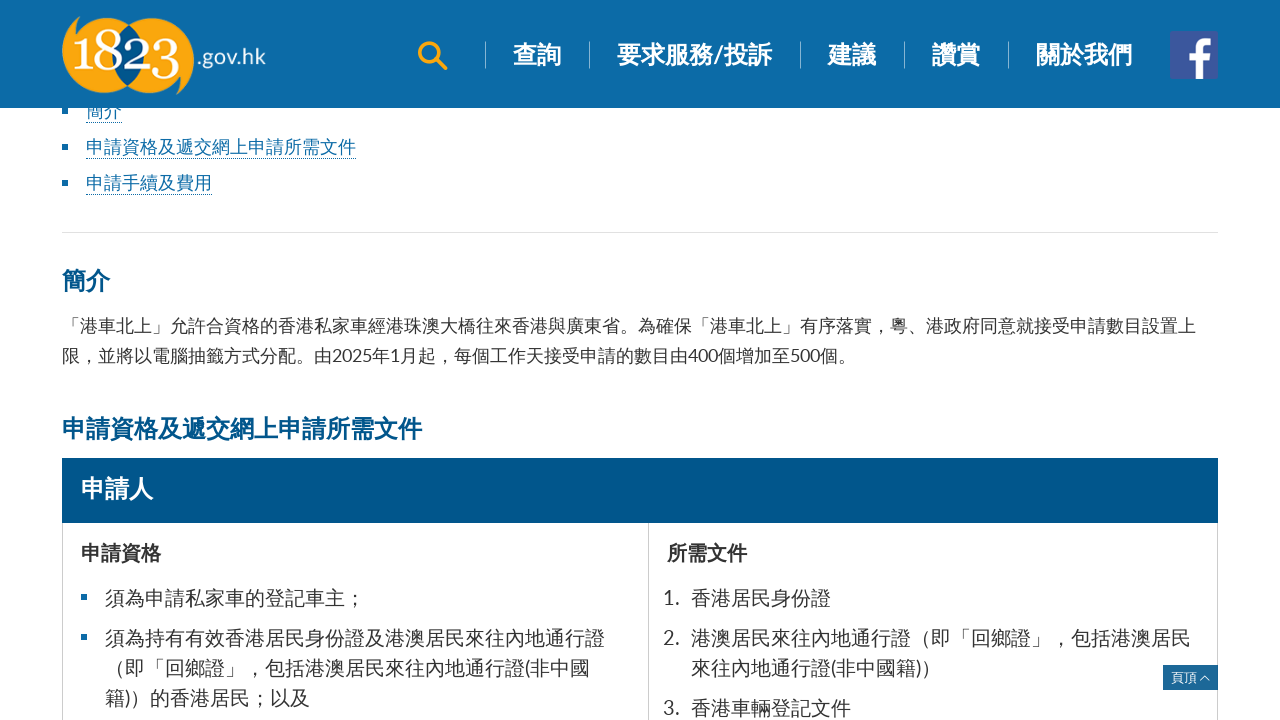

Waited 700ms after scroll iteration 1
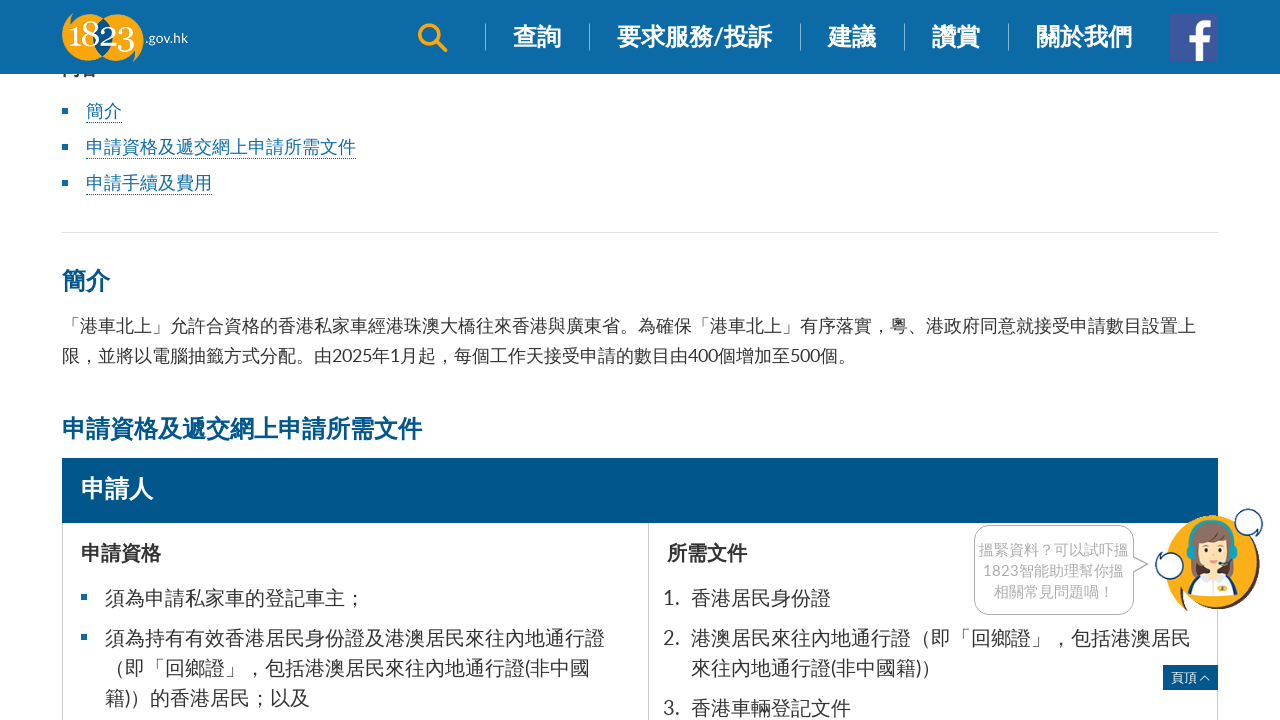

Scrolled down the page (iteration 2/8)
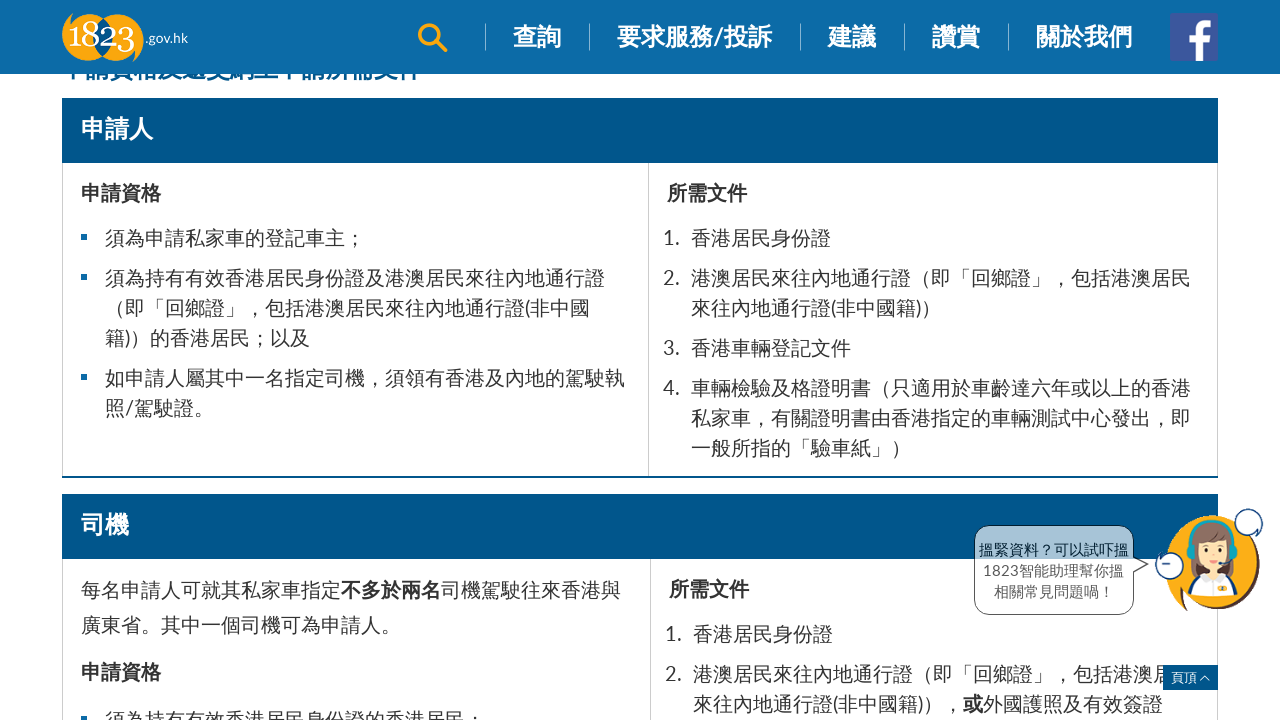

Waited 700ms after scroll iteration 2
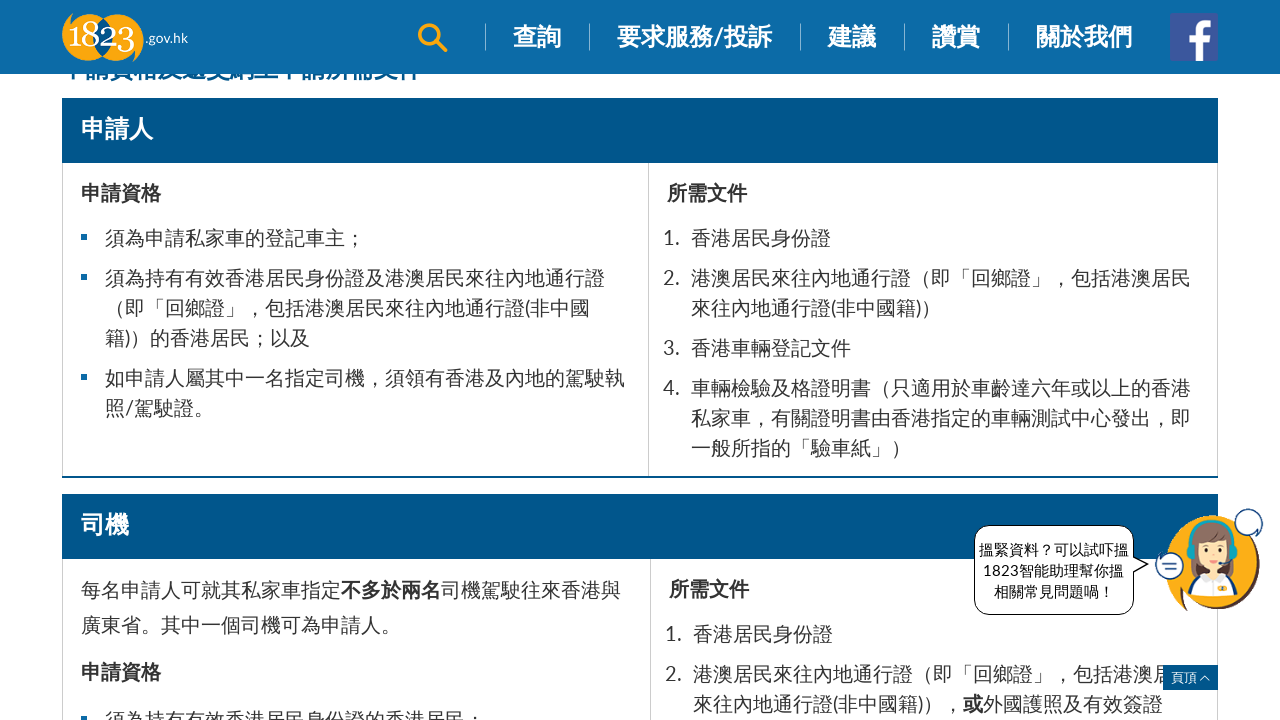

Scrolled down the page (iteration 3/8)
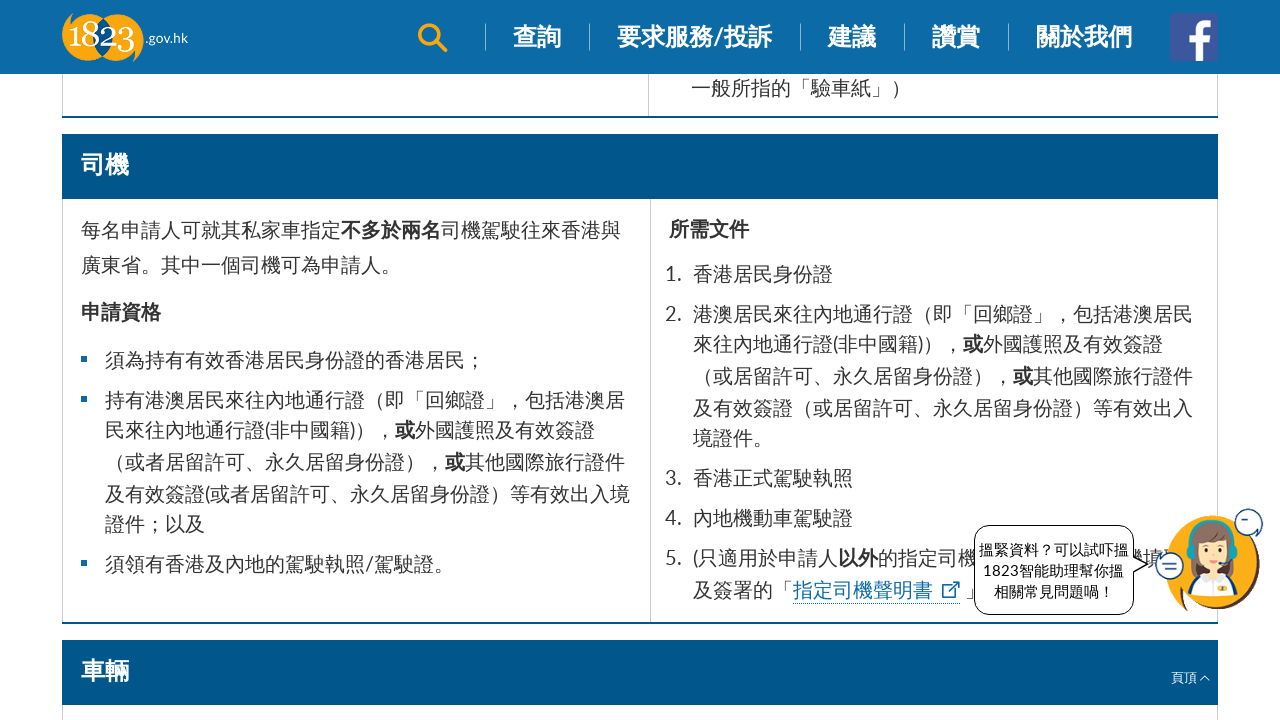

Waited 700ms after scroll iteration 3
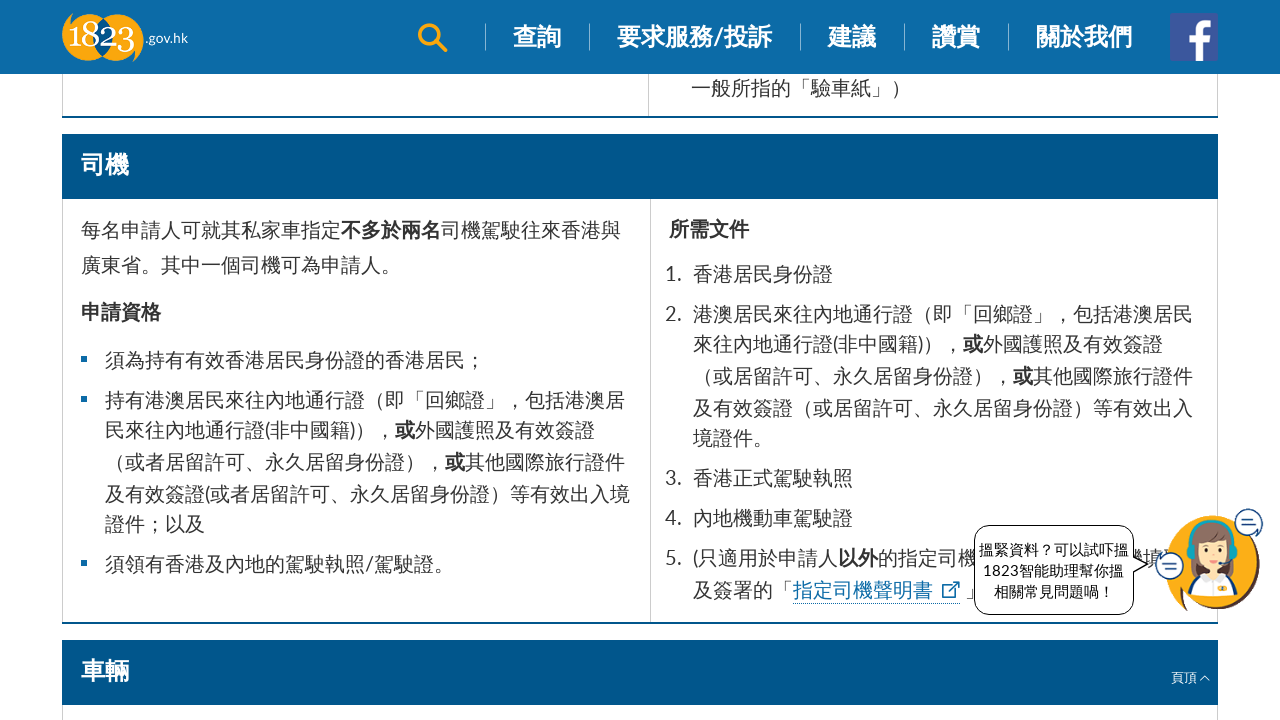

Scrolled down the page (iteration 4/8)
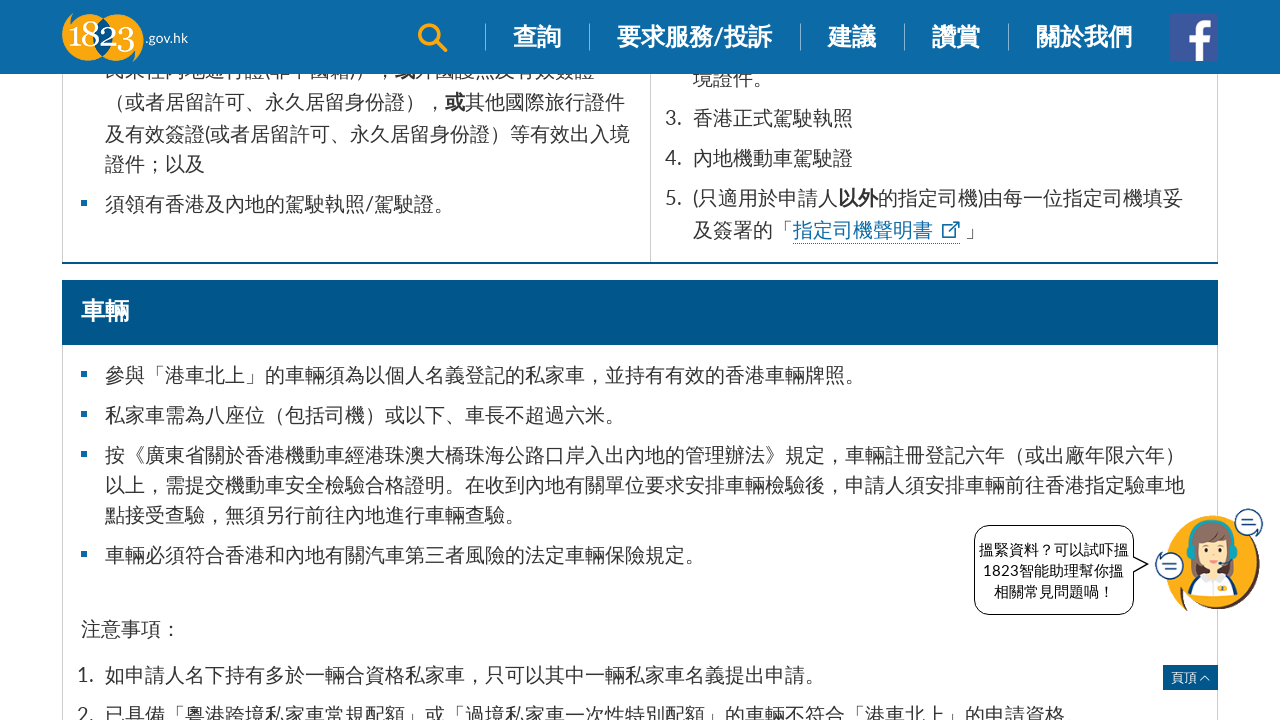

Waited 700ms after scroll iteration 4
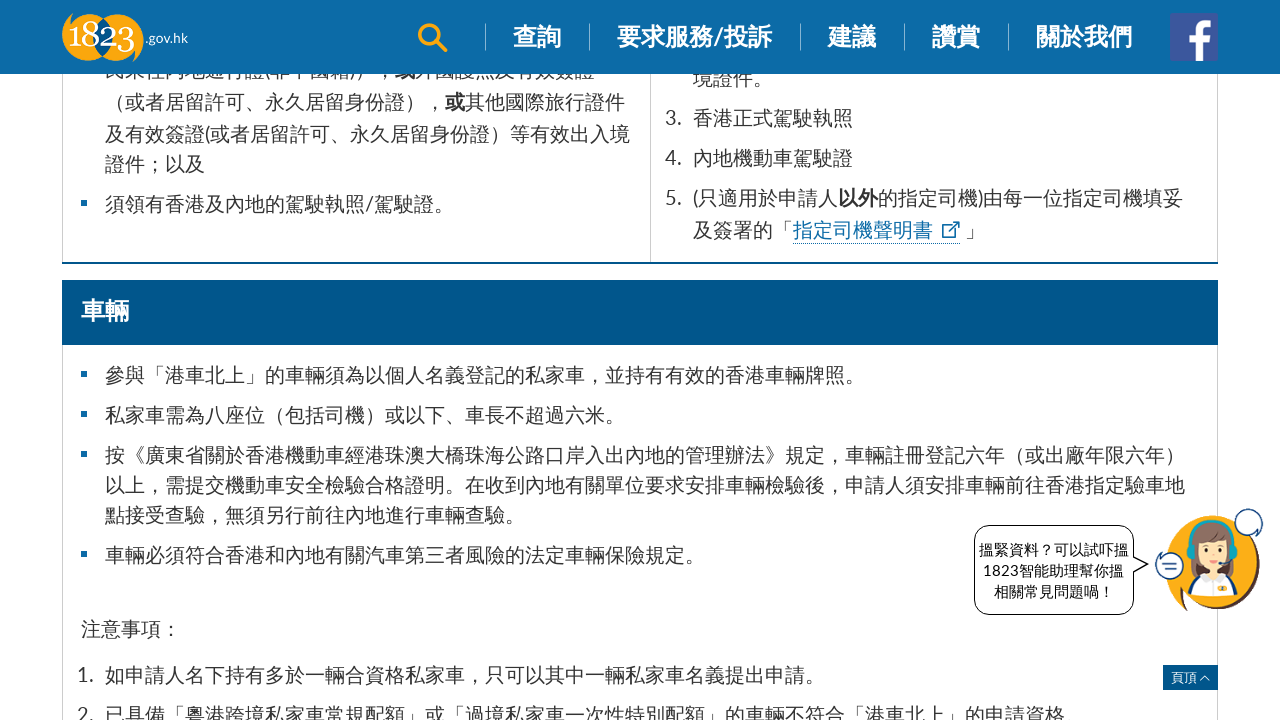

Scrolled down the page (iteration 5/8)
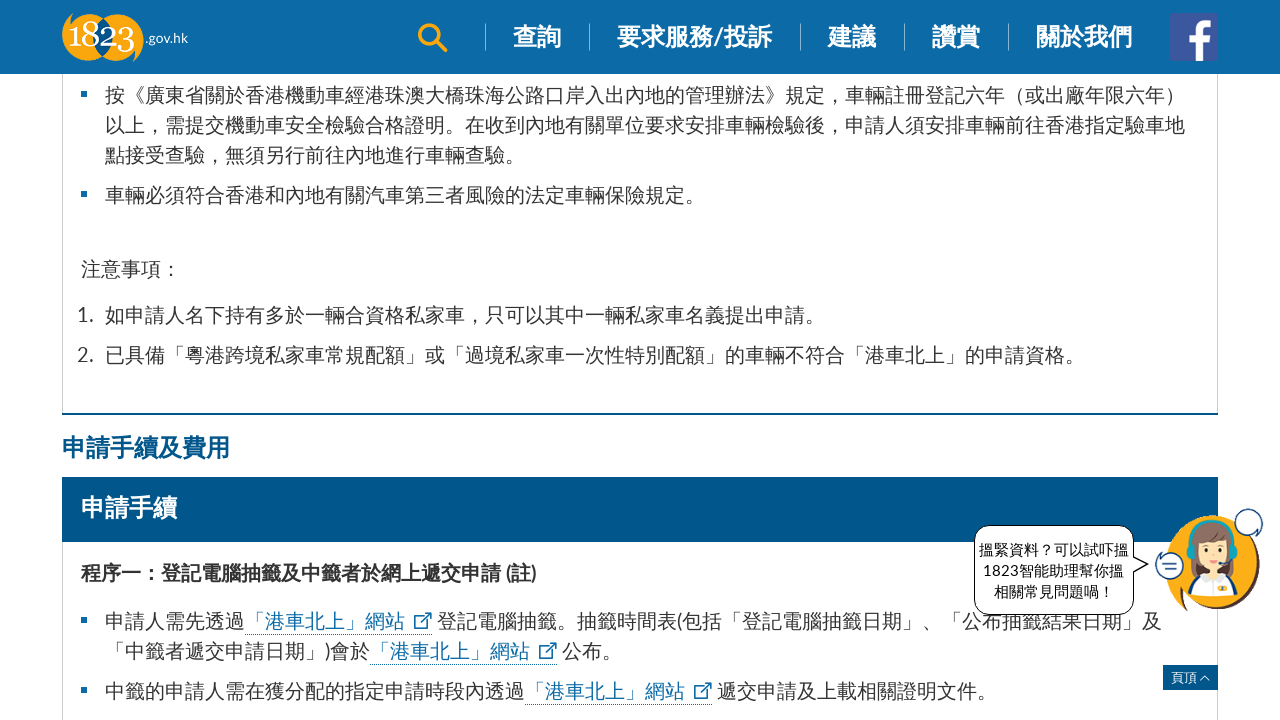

Waited 700ms after scroll iteration 5
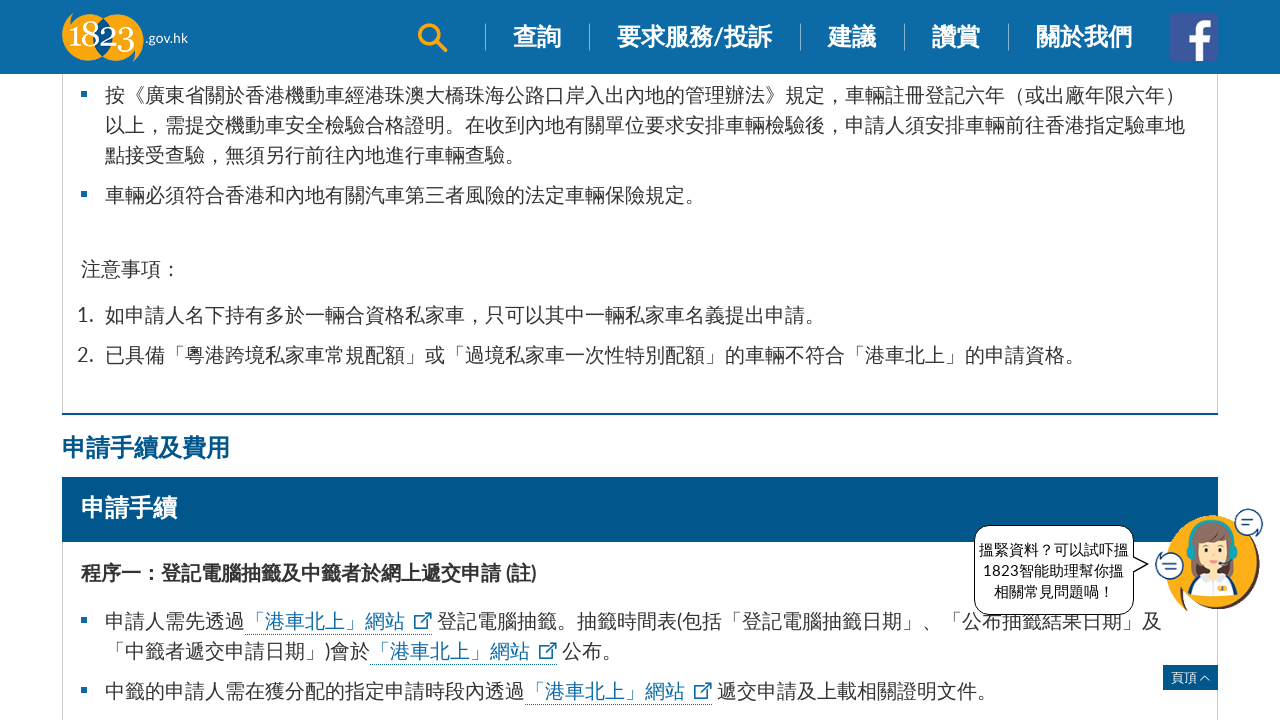

Scrolled down the page (iteration 6/8)
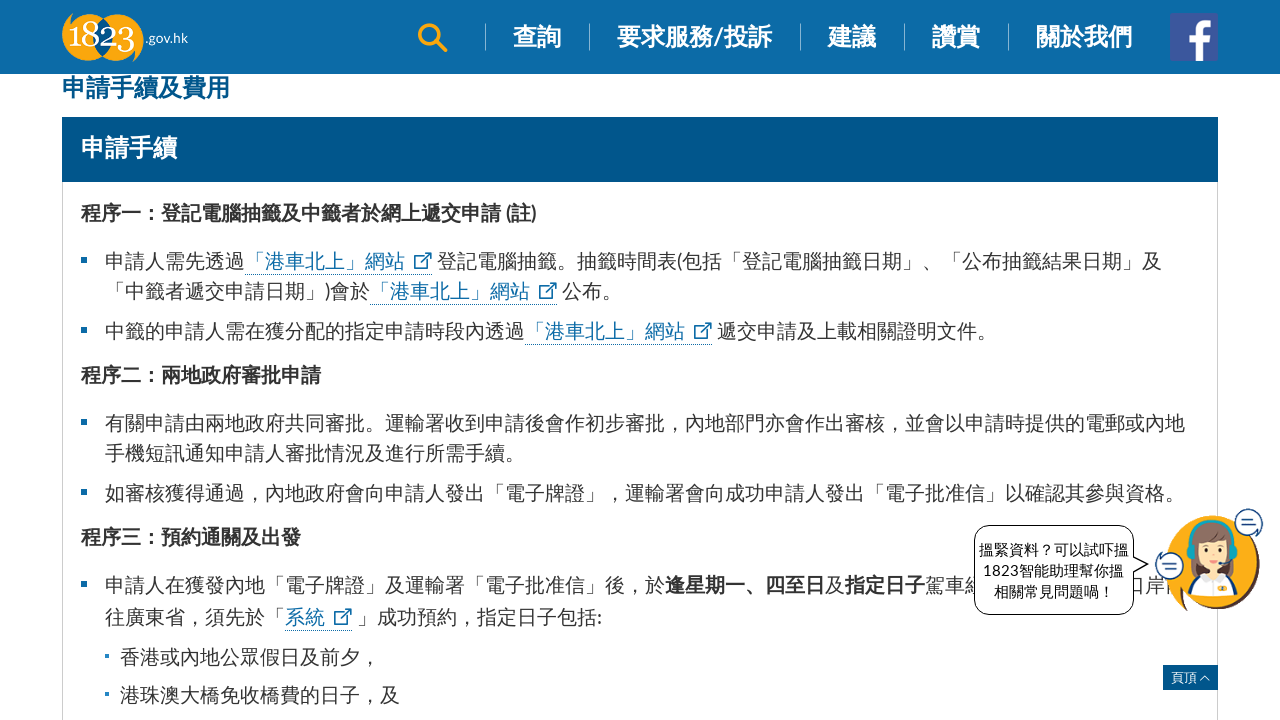

Waited 700ms after scroll iteration 6
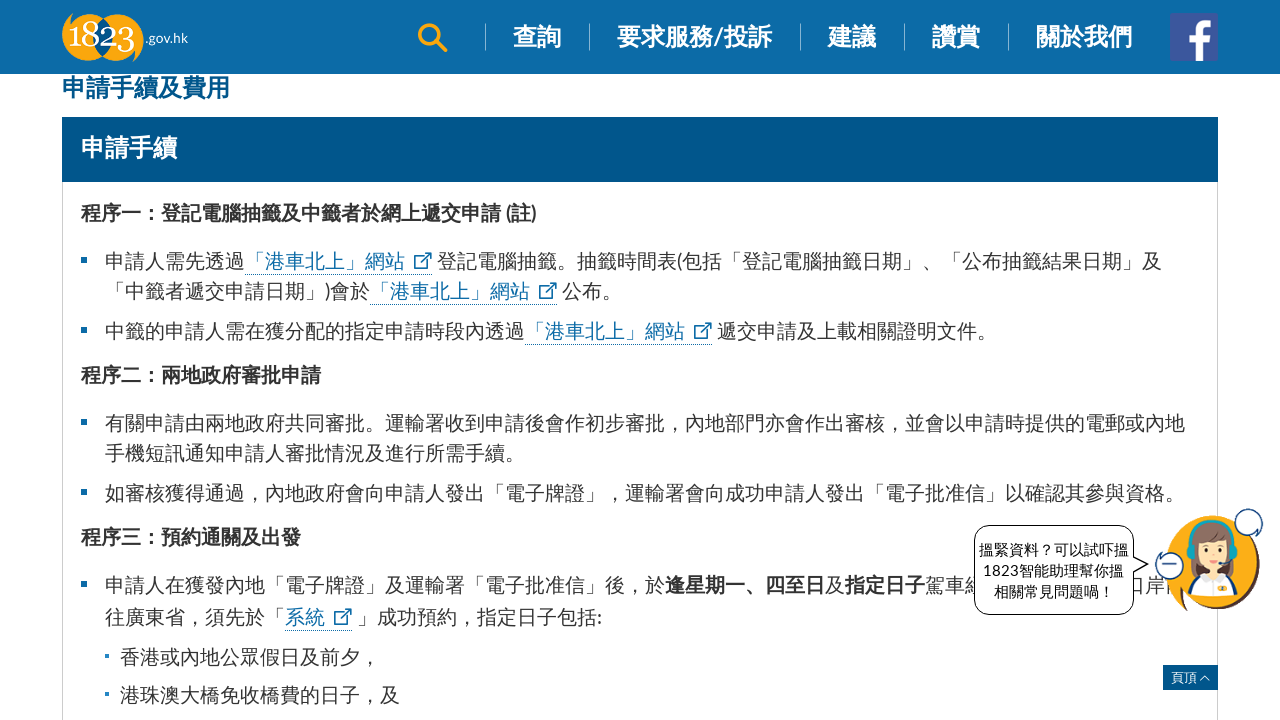

Scrolled down the page (iteration 7/8)
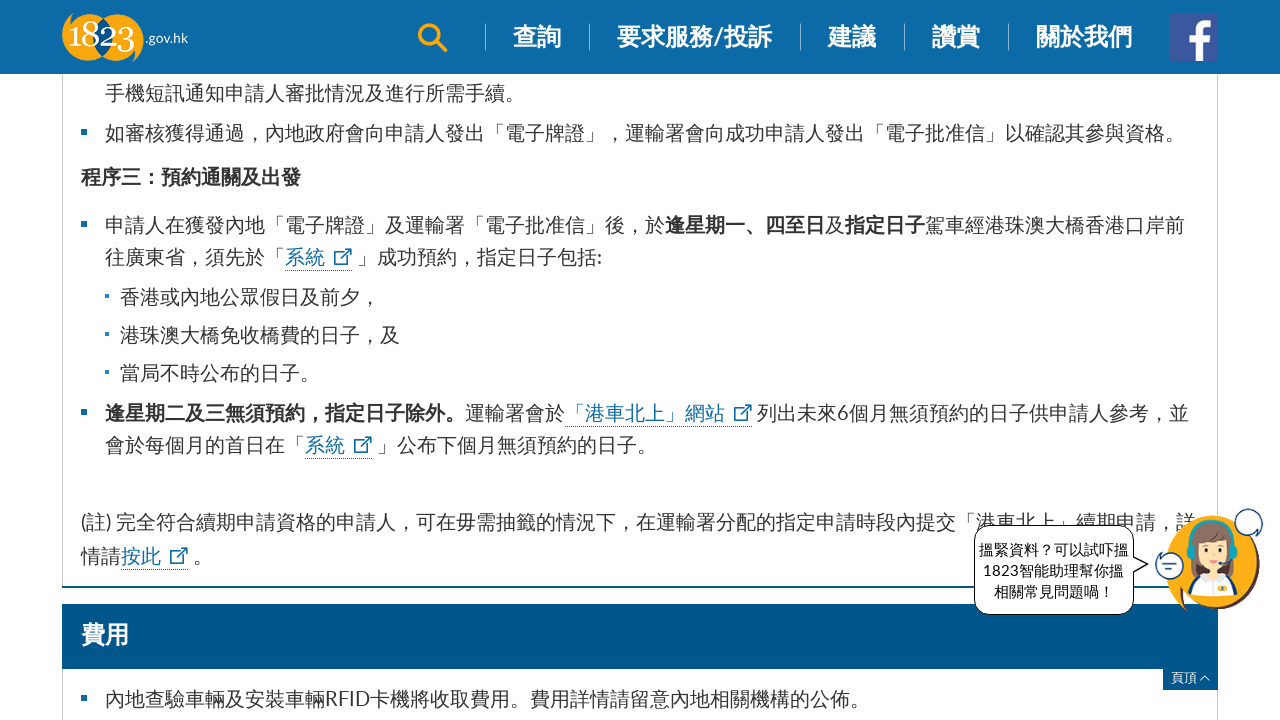

Waited 700ms after scroll iteration 7
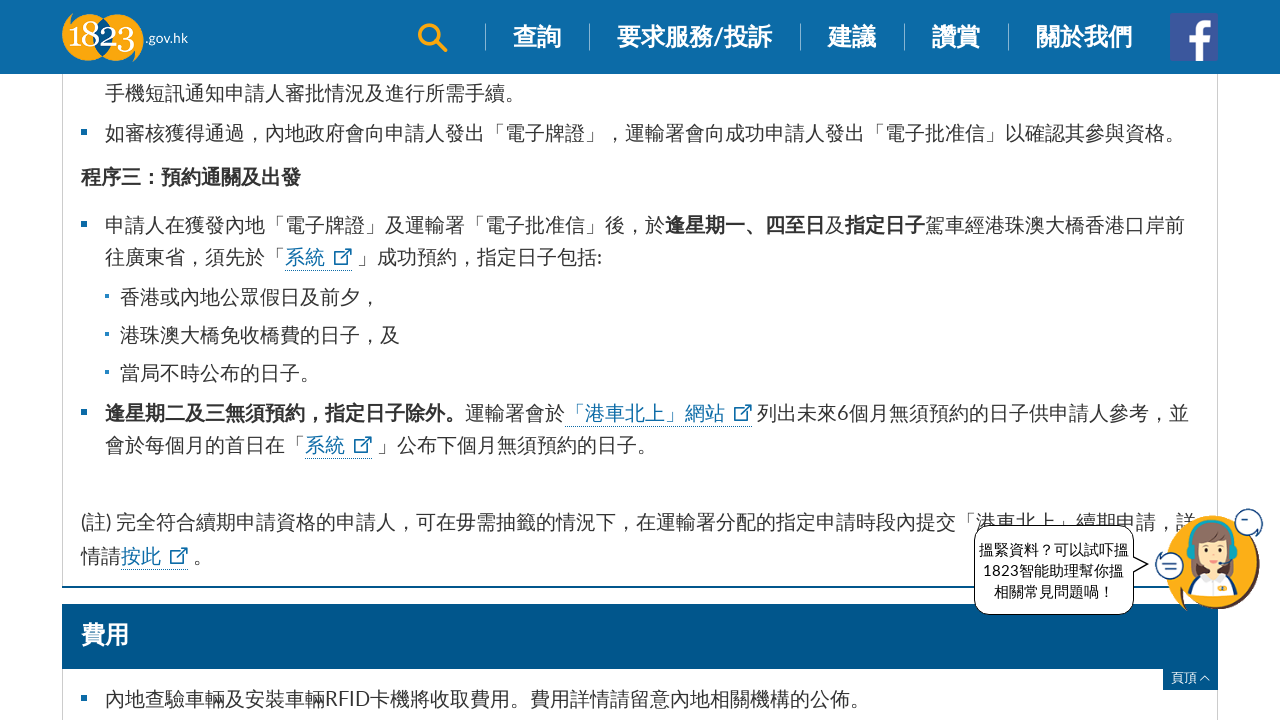

Scrolled down the page (iteration 8/8)
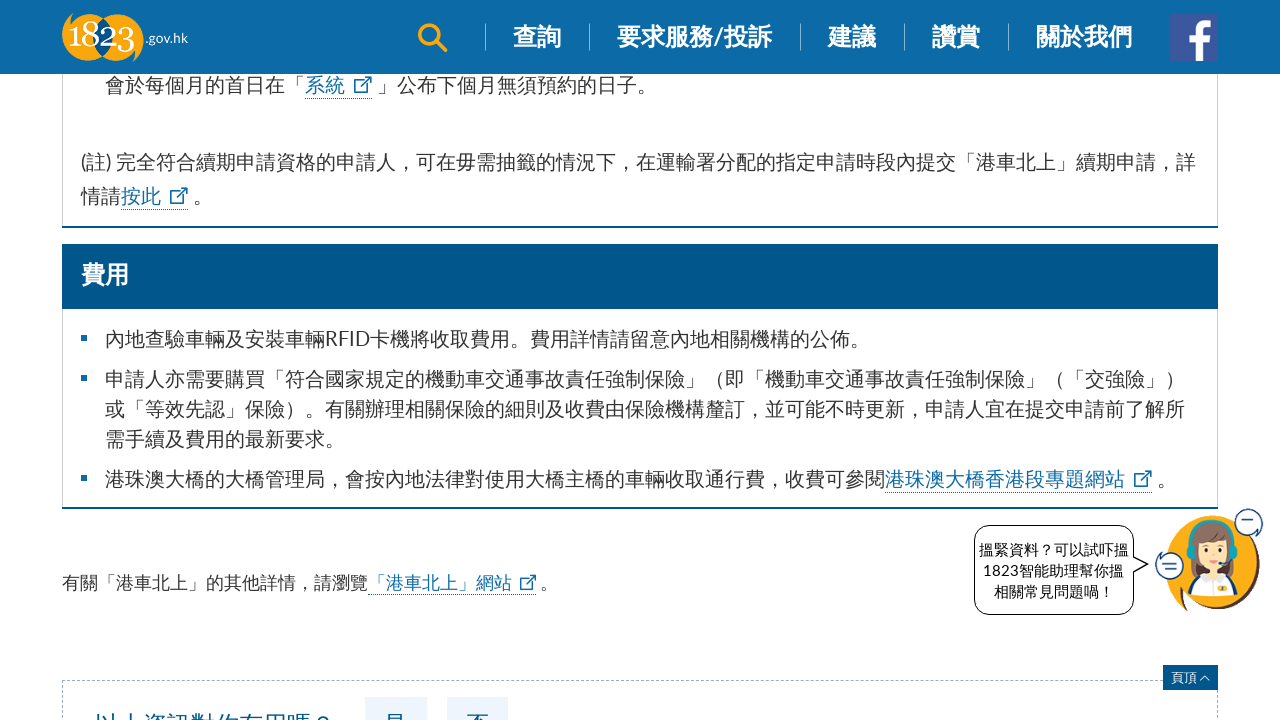

Waited 700ms after scroll iteration 8
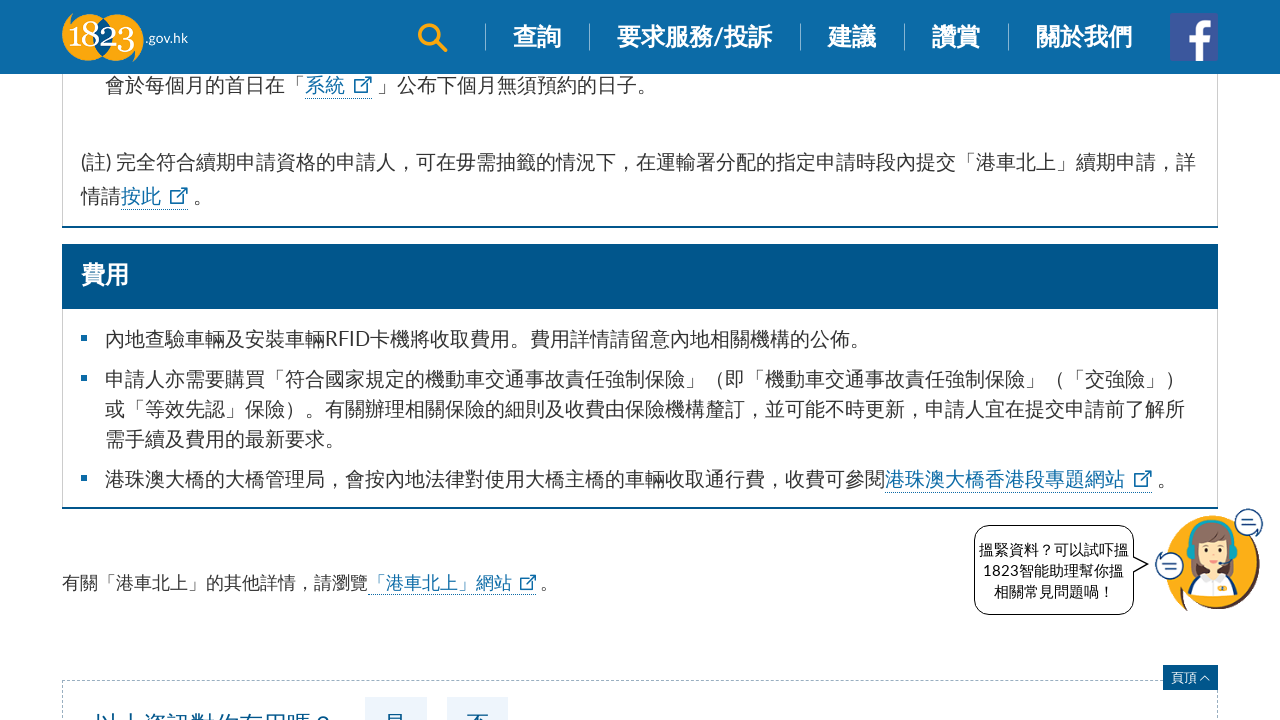

Clicked external link to Hong Kong-Zhuhai-Macau Bridge Quotas Franchise System at (440, 582) on a[href='https://www.hzmbqfs.gov.hk/tc/']
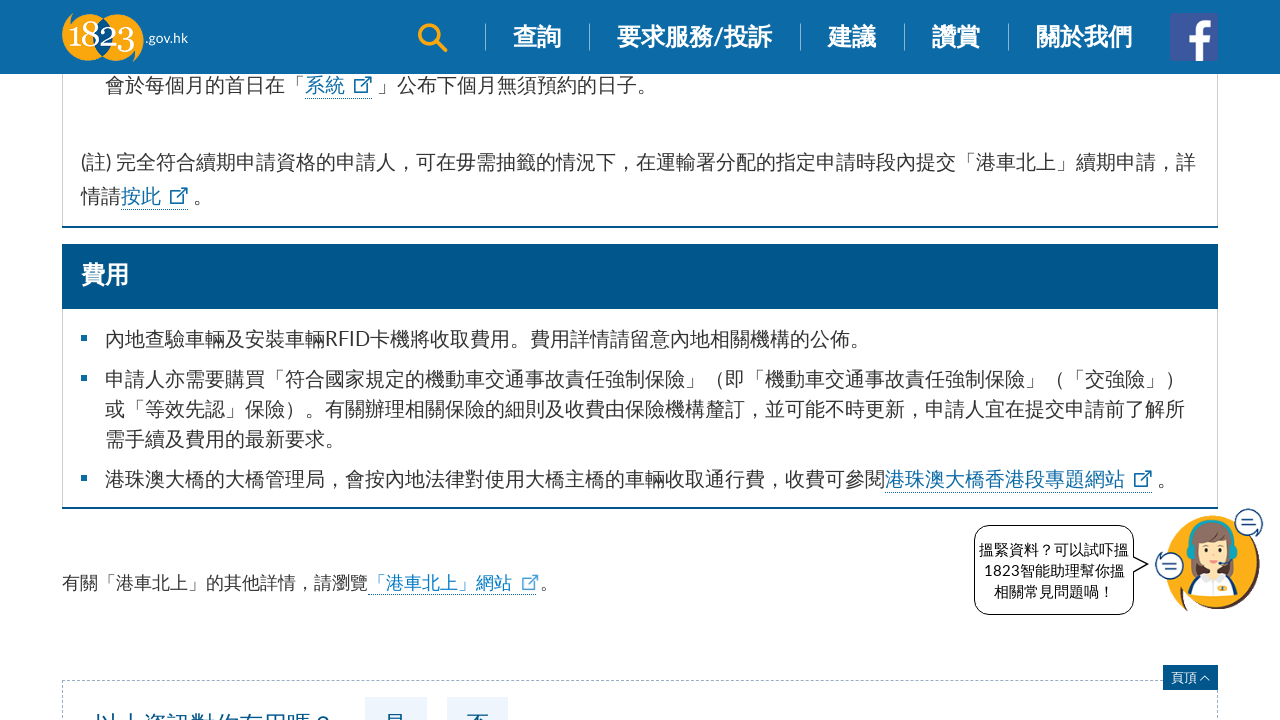

New external page loaded
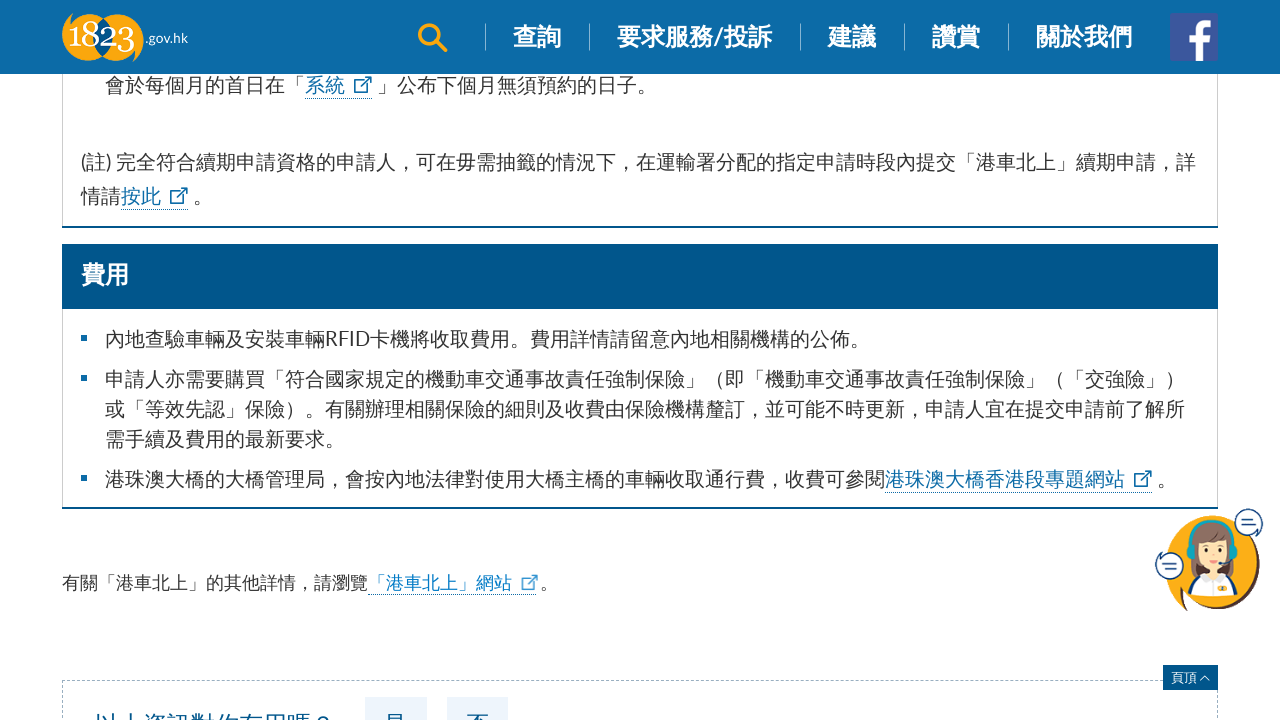

Closed the external page
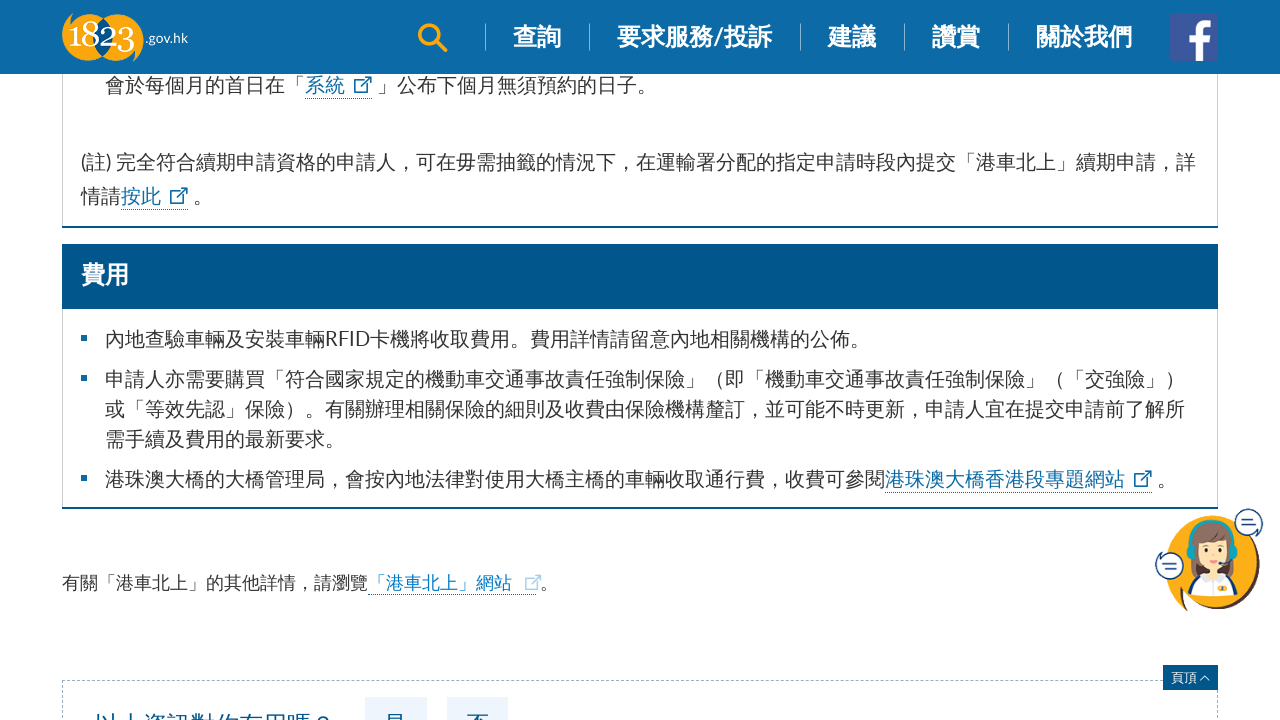

Clicked 'Yes' for 'Was this page useful?' question at (396, 693) on button[name='q_useful']:has-text('是')
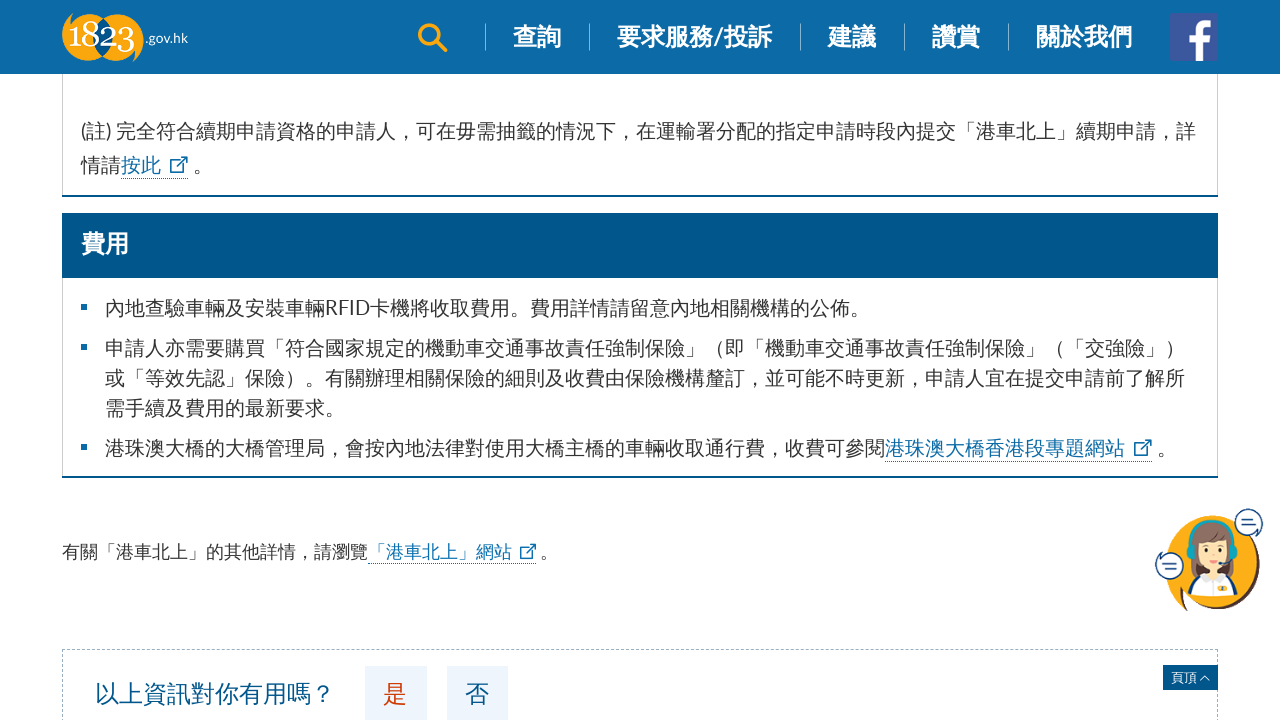

Clicked 'Yes' for 'Was the information sufficient?' question at (444, 693) on button[name='q_sufficient']:has-text('是')
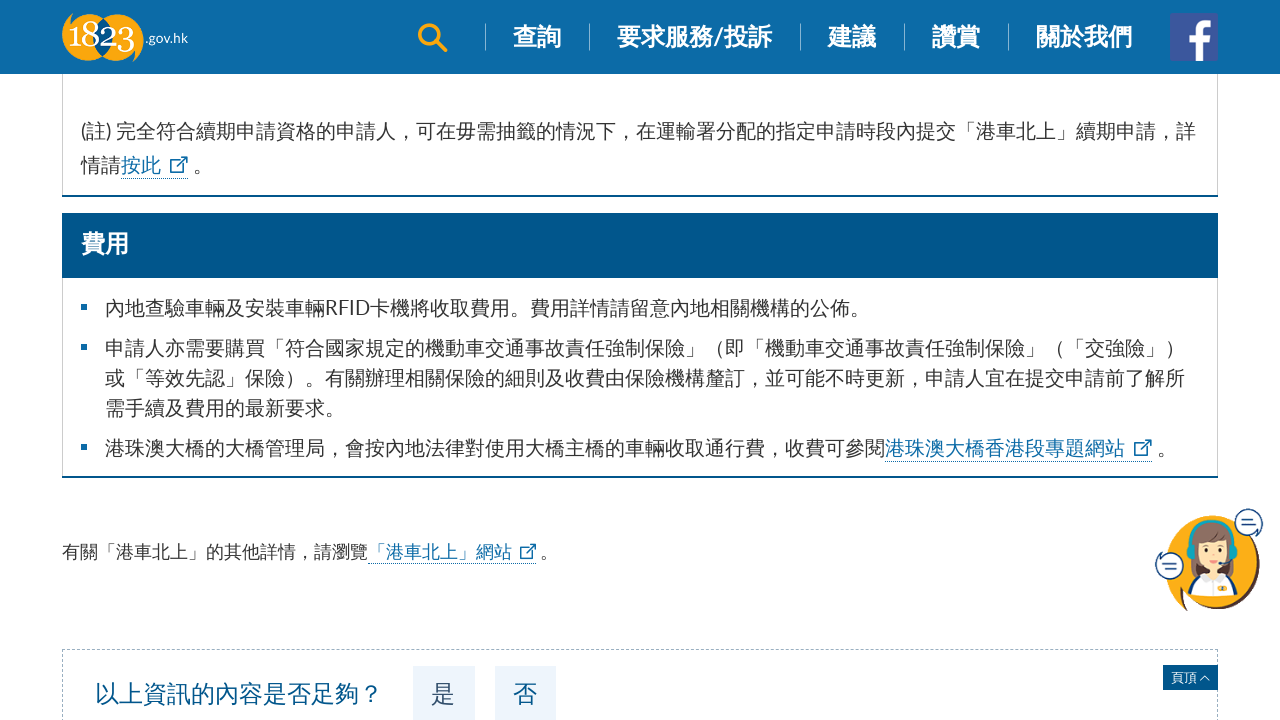

Clicked 'Yes' for 'Was it easy to find what you needed?' question at (468, 693) on button[name='q_easy']:has-text('是')
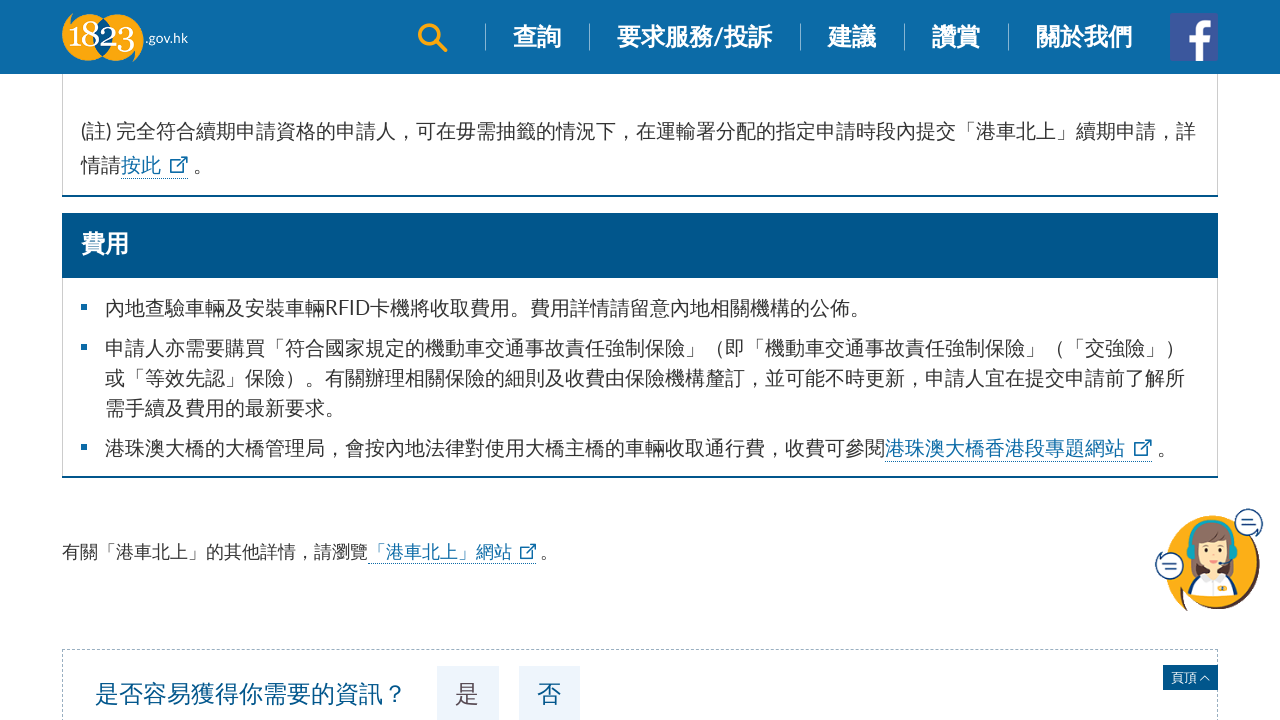

Clicked the submit button to submit the feedback survey at (908, 693) on button:has-text('遞交')
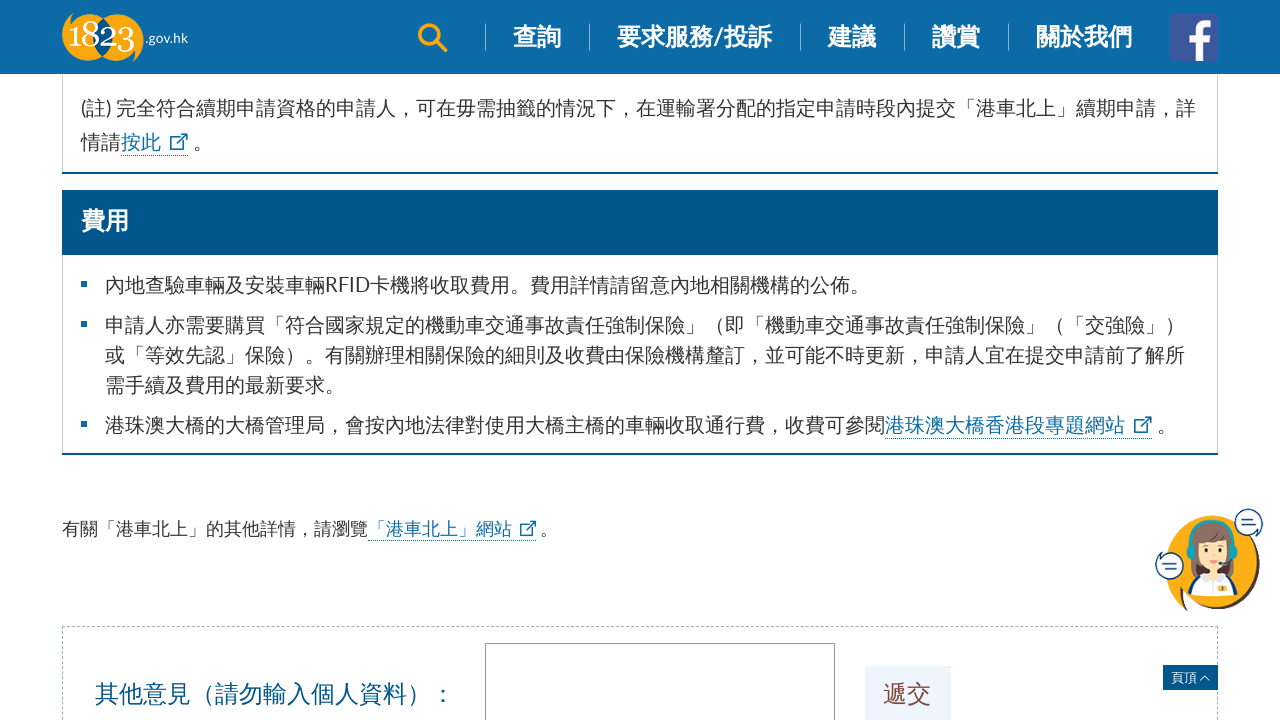

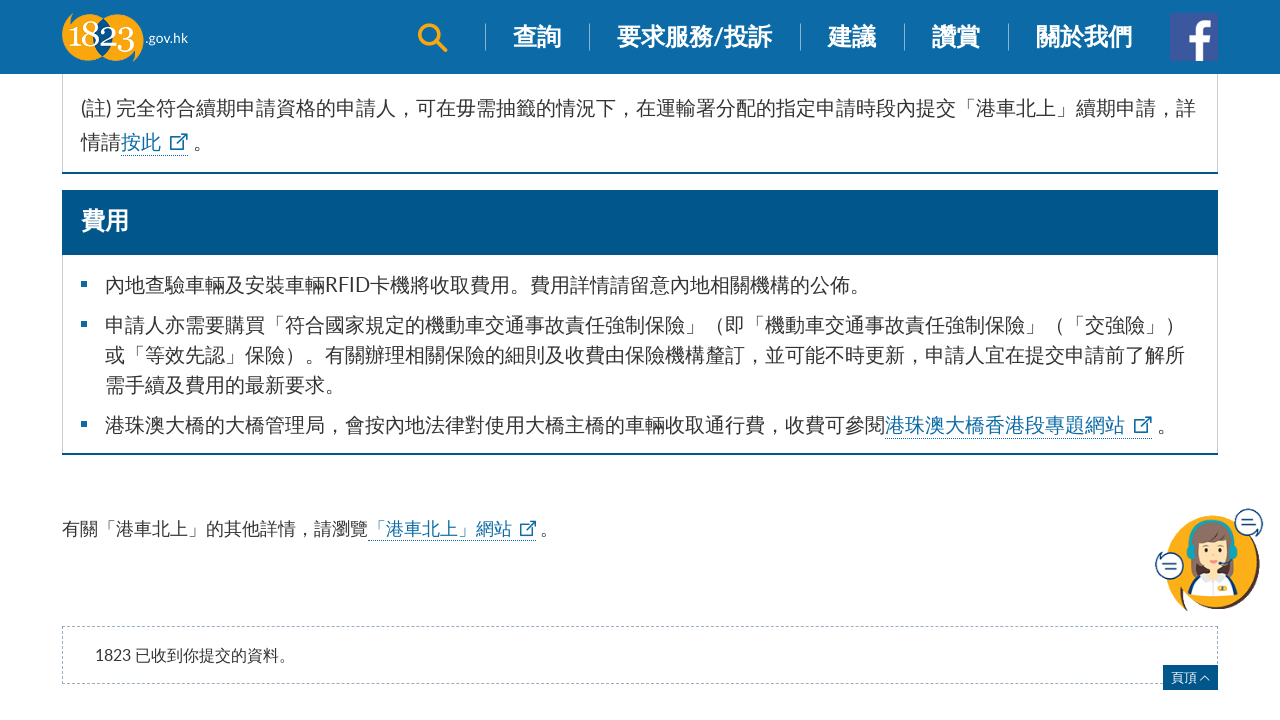